Tests login functionality on the-internet.herokuapp.com by entering valid credentials, submitting the form, and verifying successful login indicators

Starting URL: http://the-internet.herokuapp.com/login

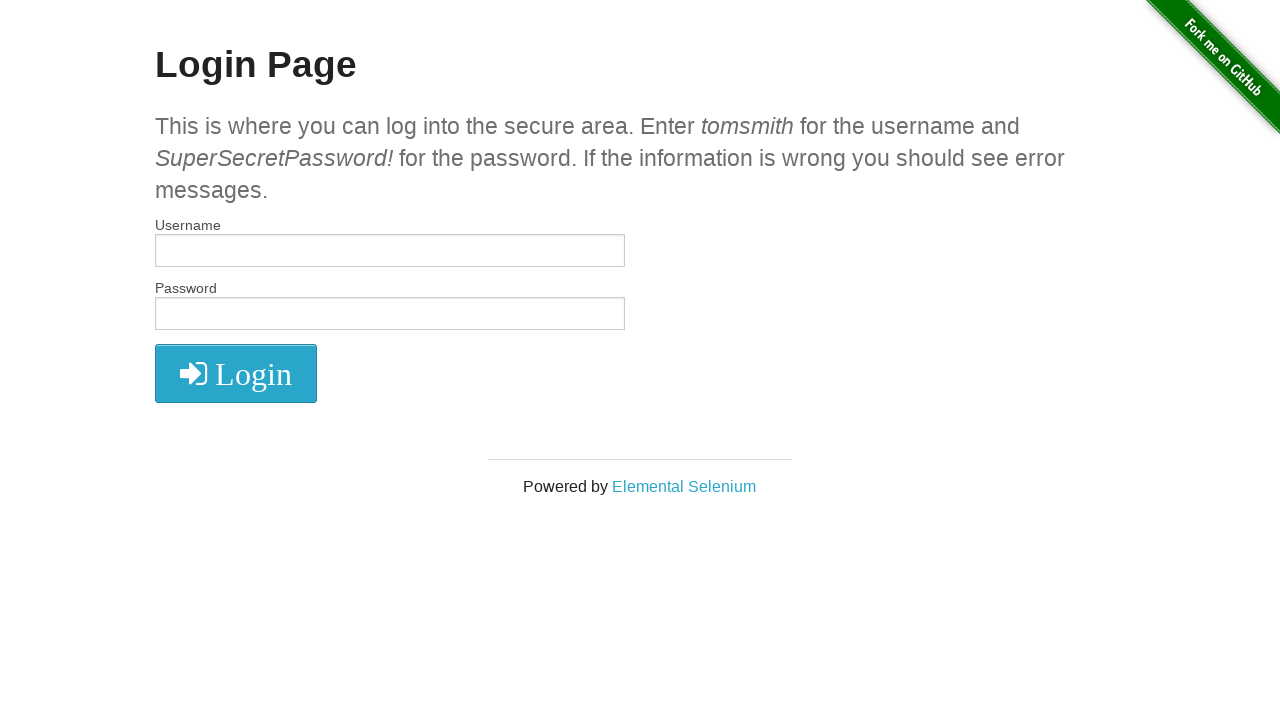

Filled username field with 'tomsmith' on #username
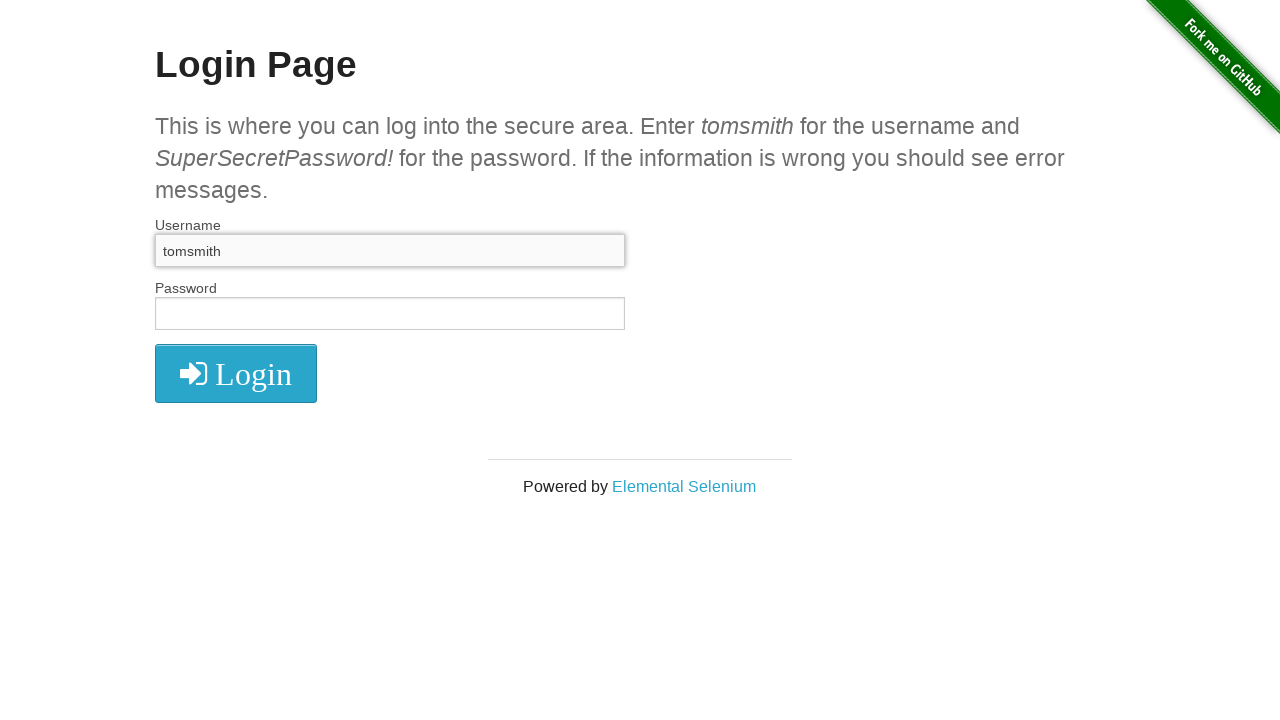

Filled password field with 'SuperSecretPassword!' on input[name='password']
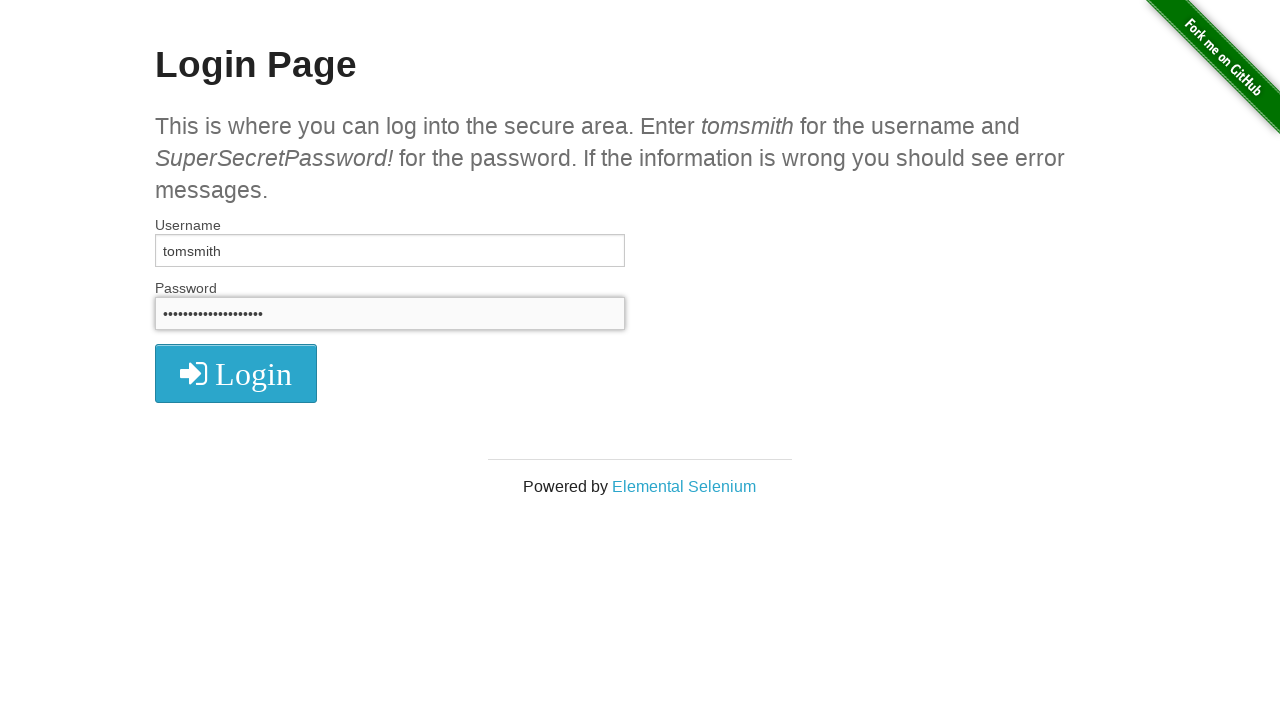

Clicked login button to submit credentials at (236, 373) on button
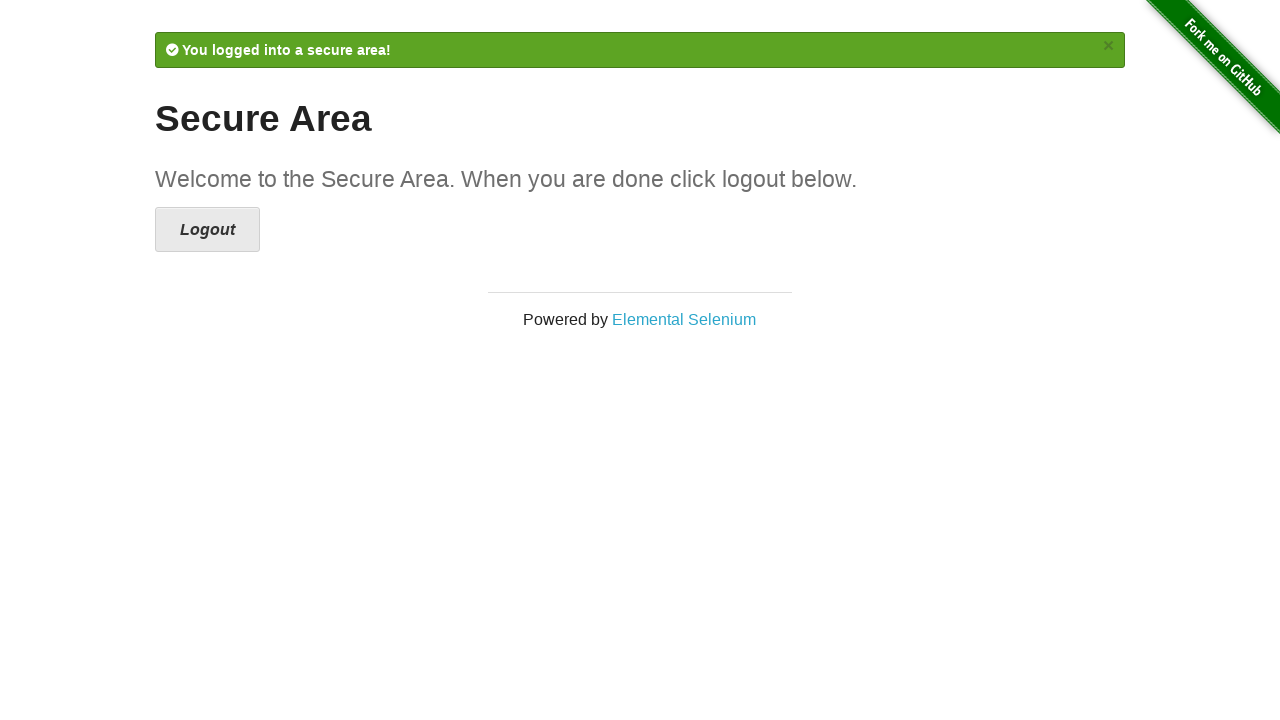

Secure page loaded successfully
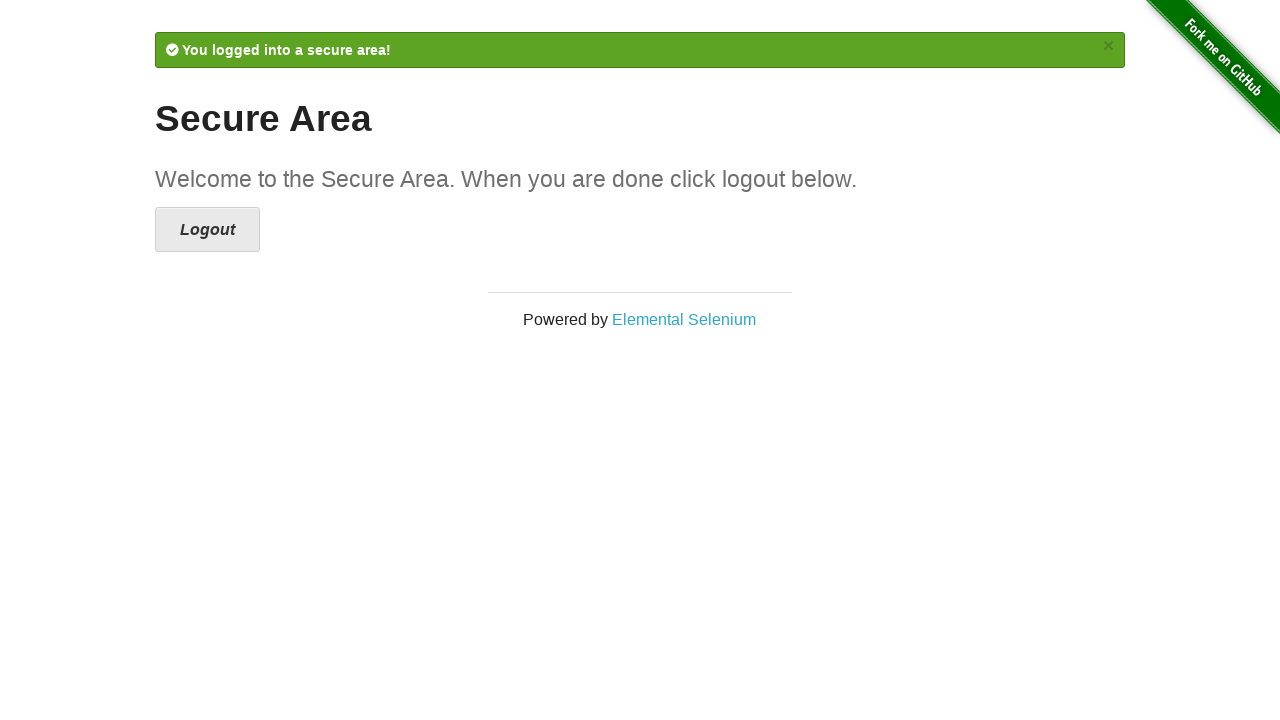

Verified logout button is visible
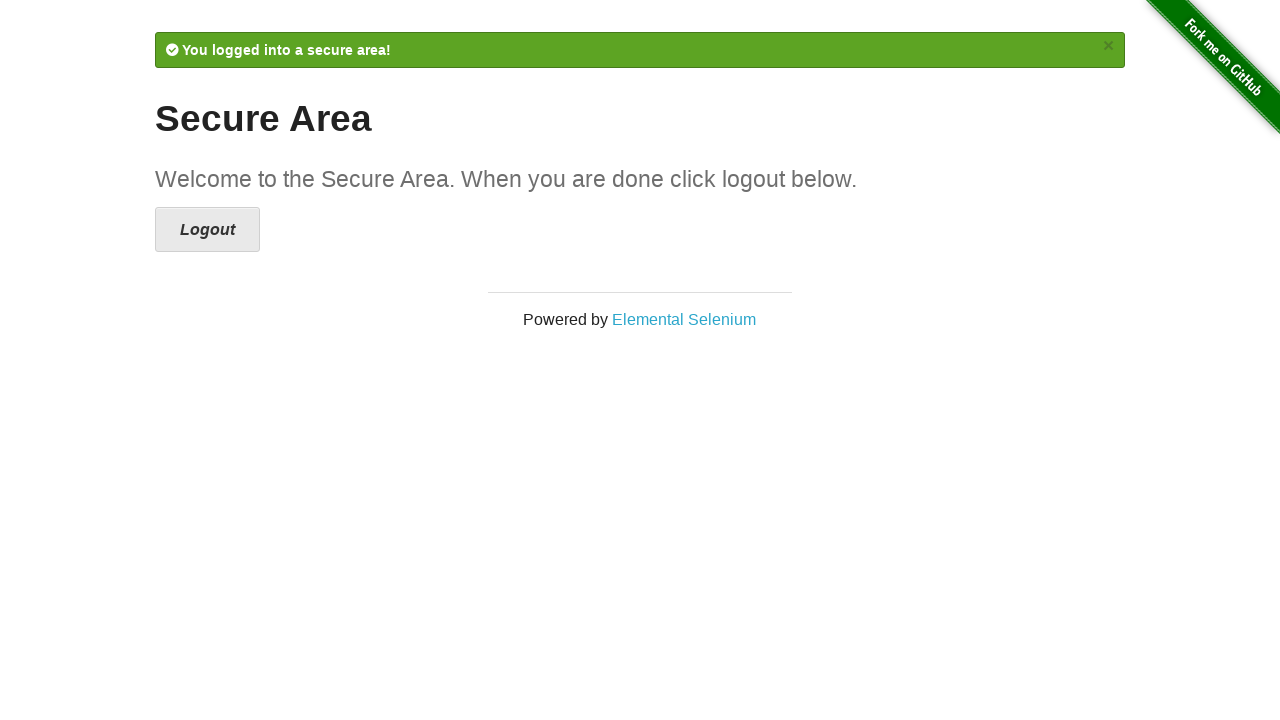

Verified success message 'You logged into a secure area!' is displayed
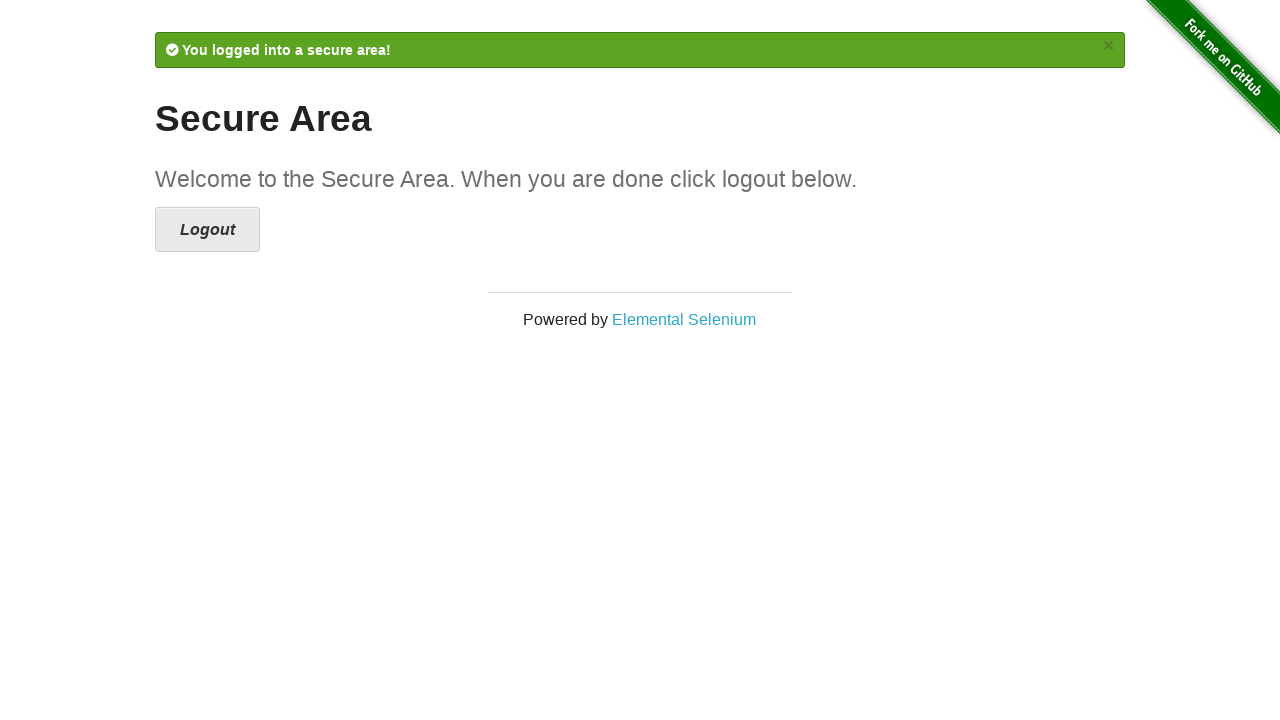

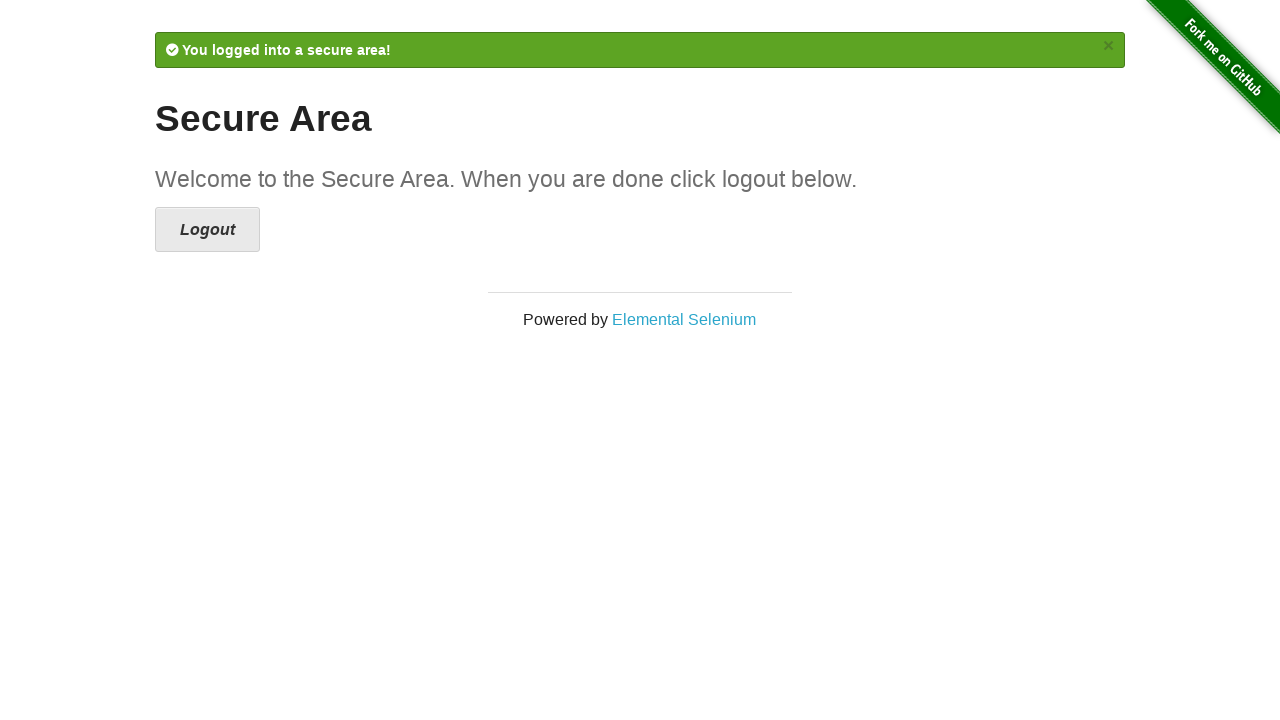